Tests complete flight booking flow including search, selection, and checkout with passenger details and payment information

Starting URL: https://blazedemo.com/index.php

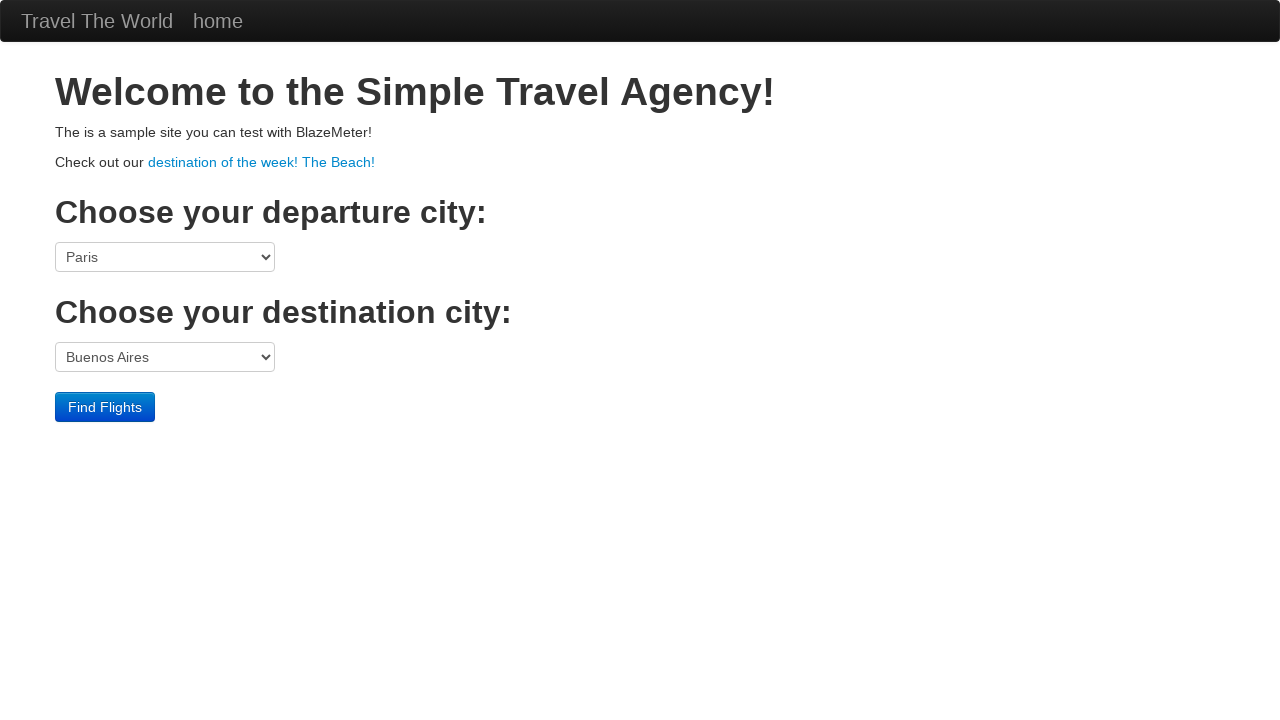

Selected Boston as departure city on select[name='fromPort']
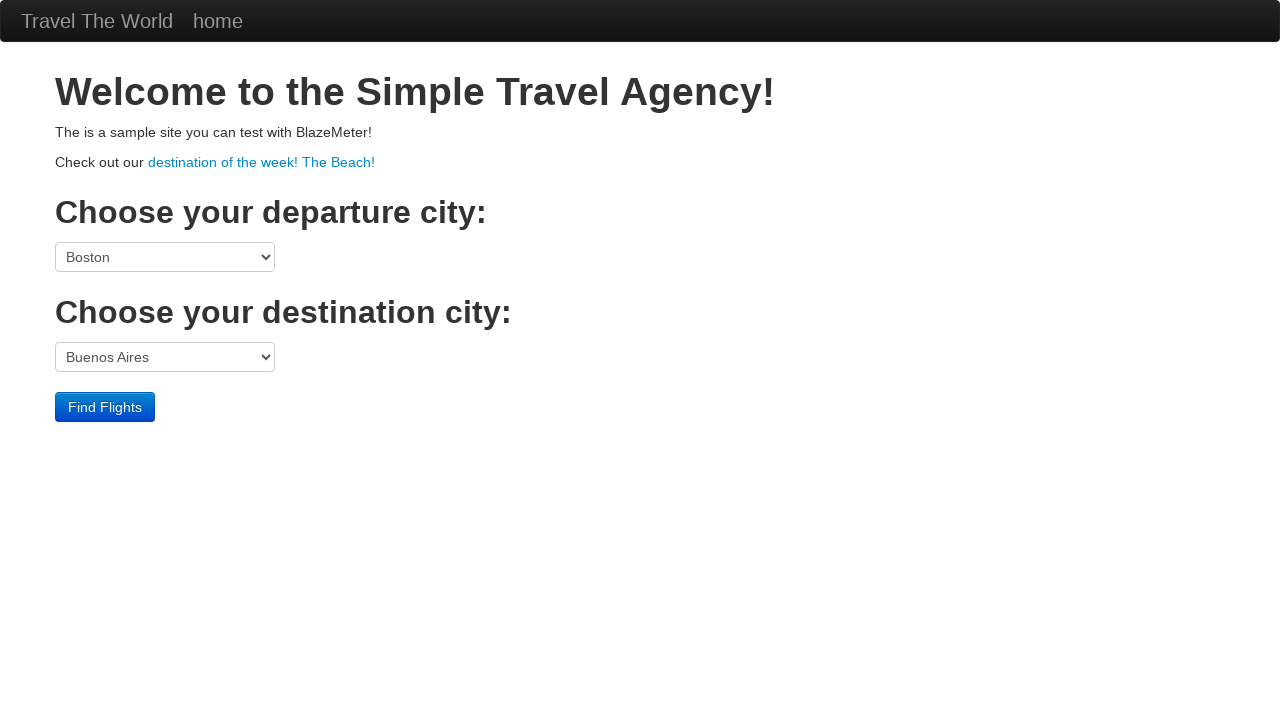

Selected New York as destination city on select[name='toPort']
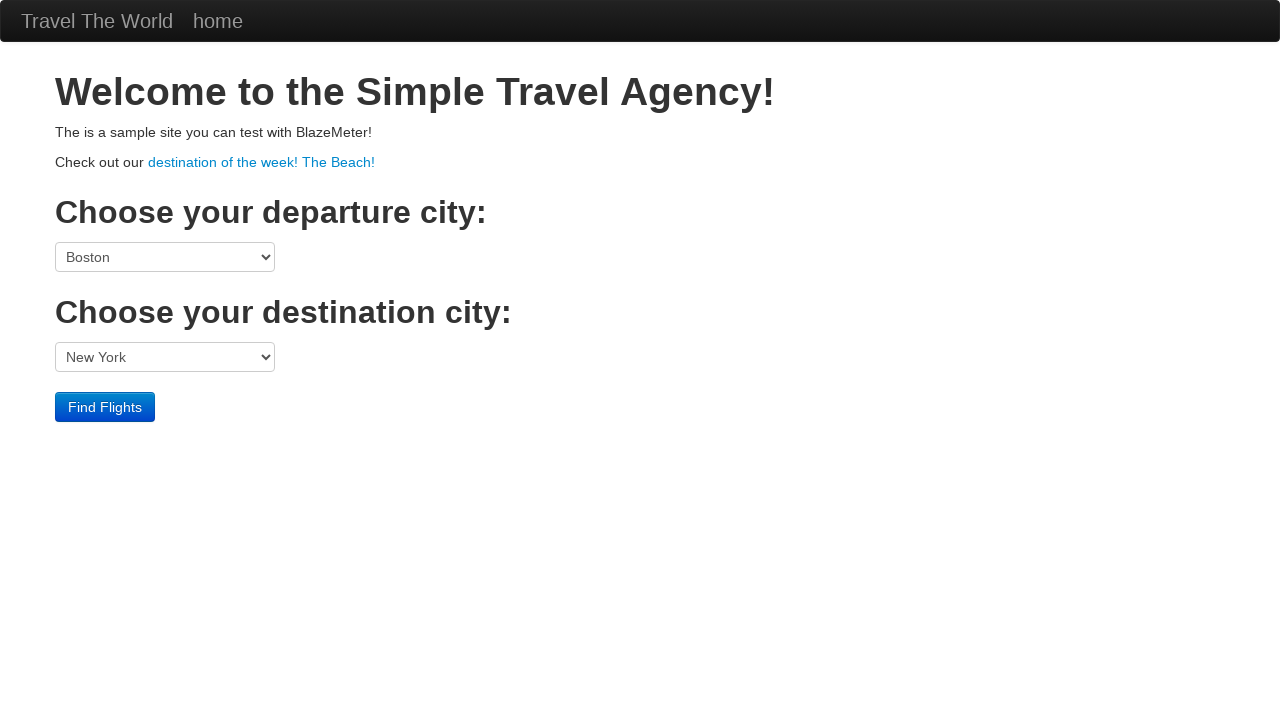

Clicked Find Flights button to search for flights at (105, 407) on input[type='submit']
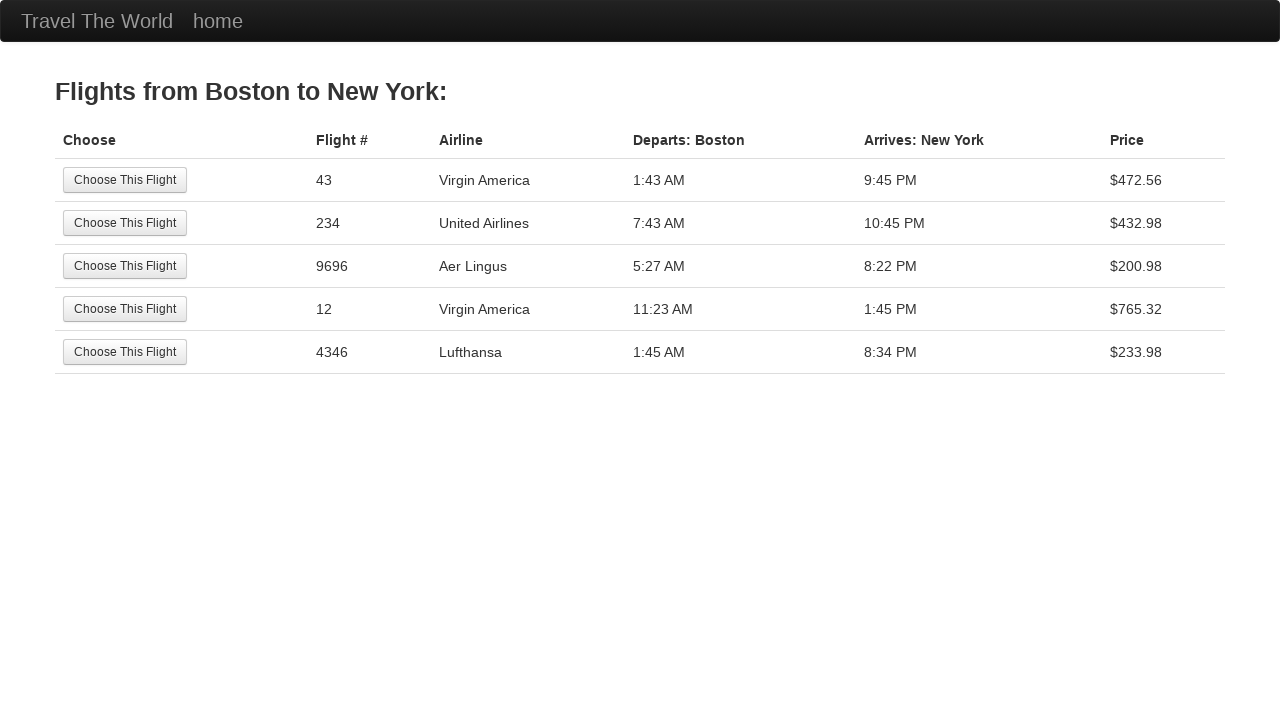

Selected first flight from search results at (125, 180) on input[type='submit']
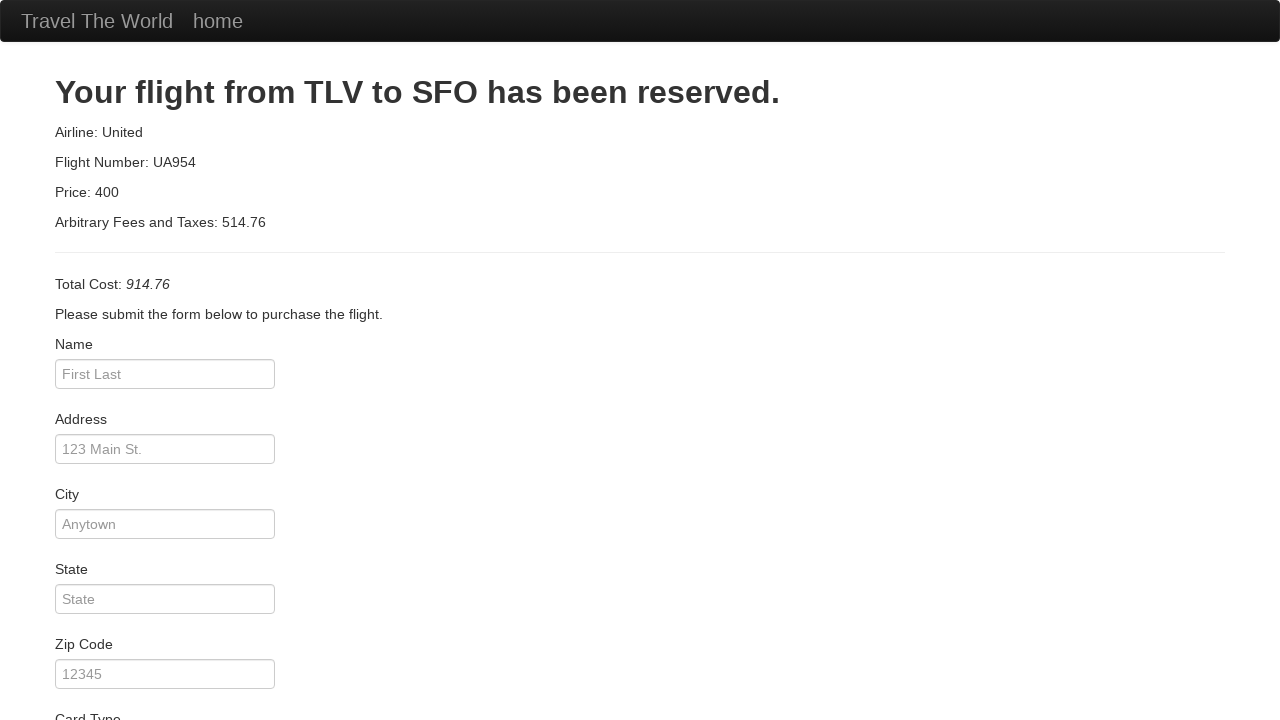

Filled passenger name as John Doe on #inputName
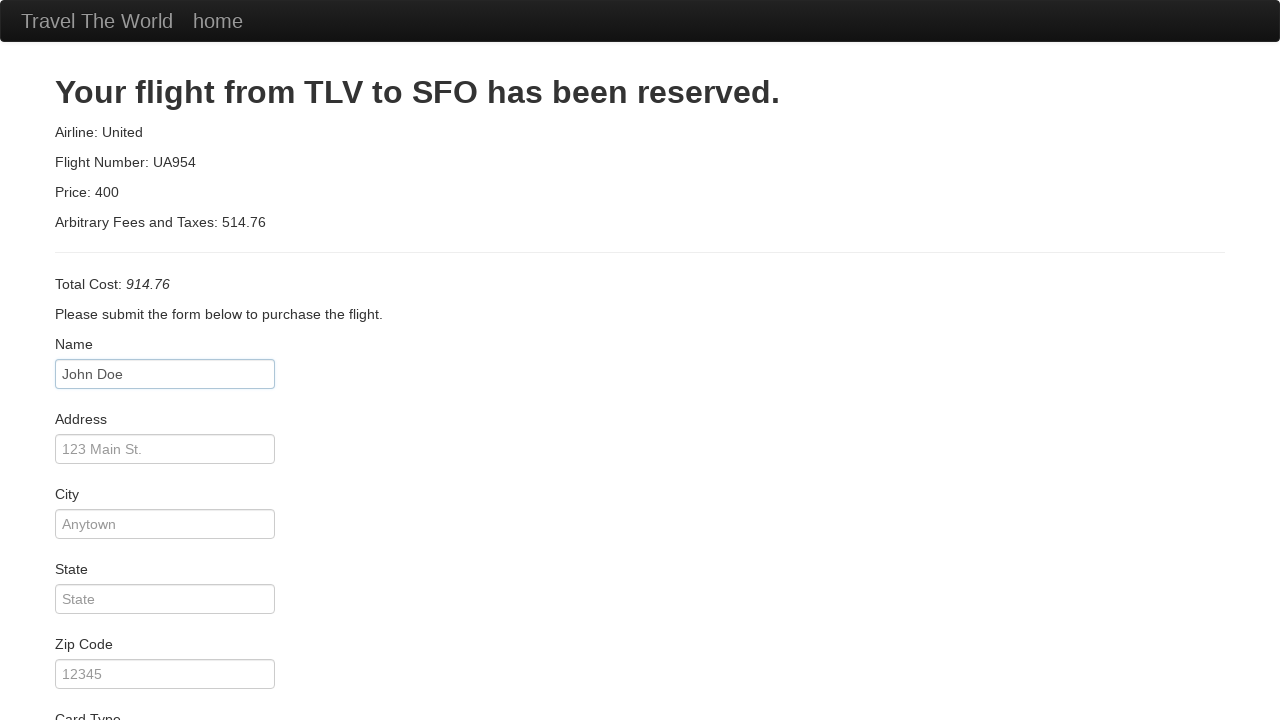

Filled address as 123 Main St on #address
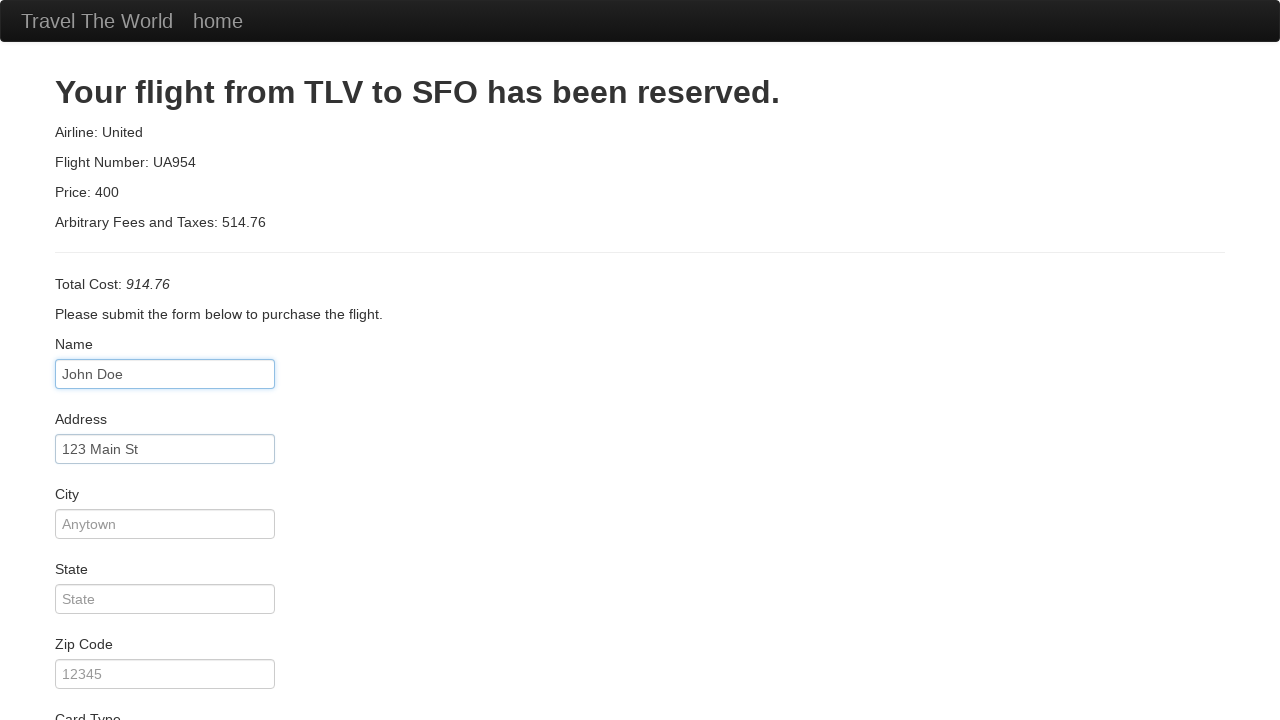

Filled city as Anytown on #city
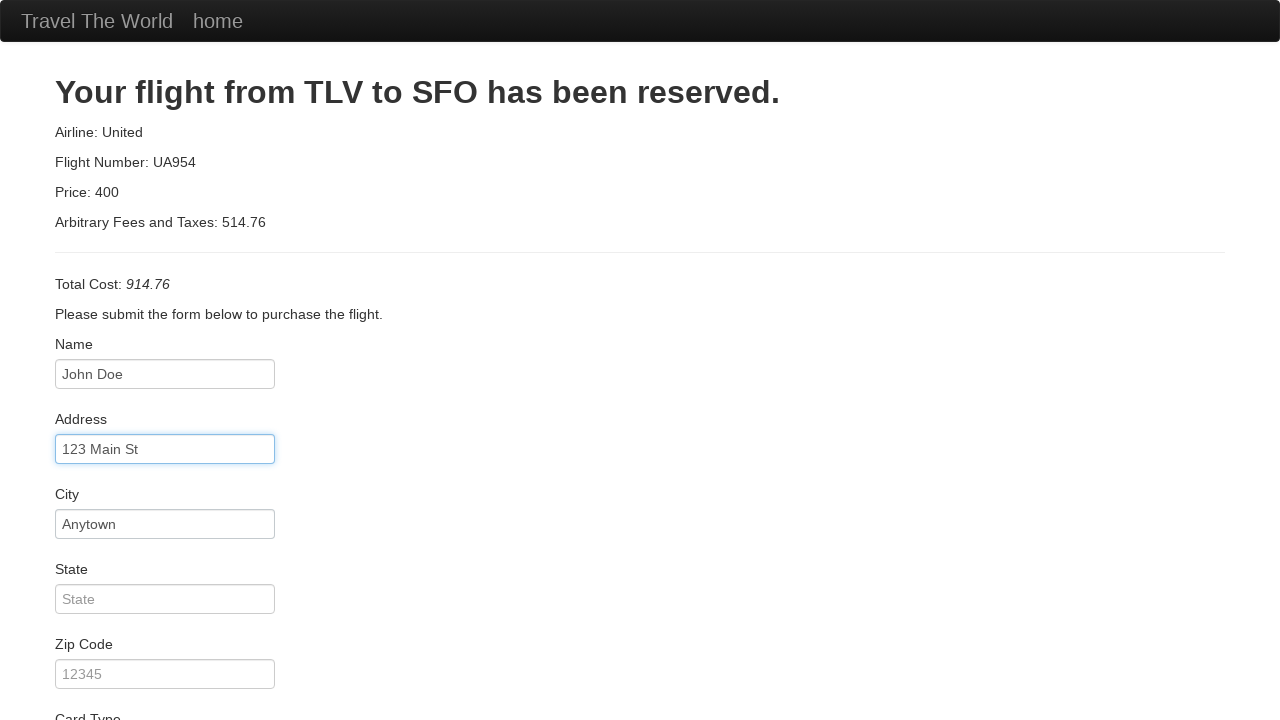

Filled state as Anystate on #state
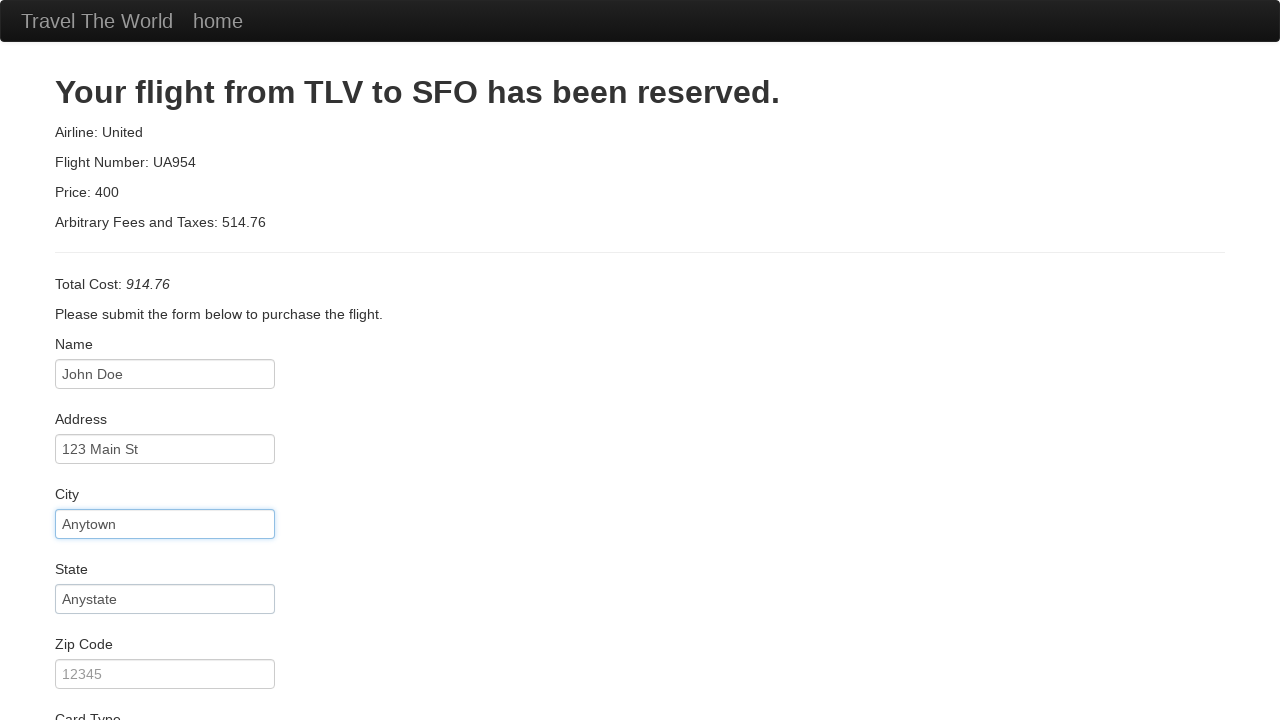

Filled zip code as 12345 on #zipCode
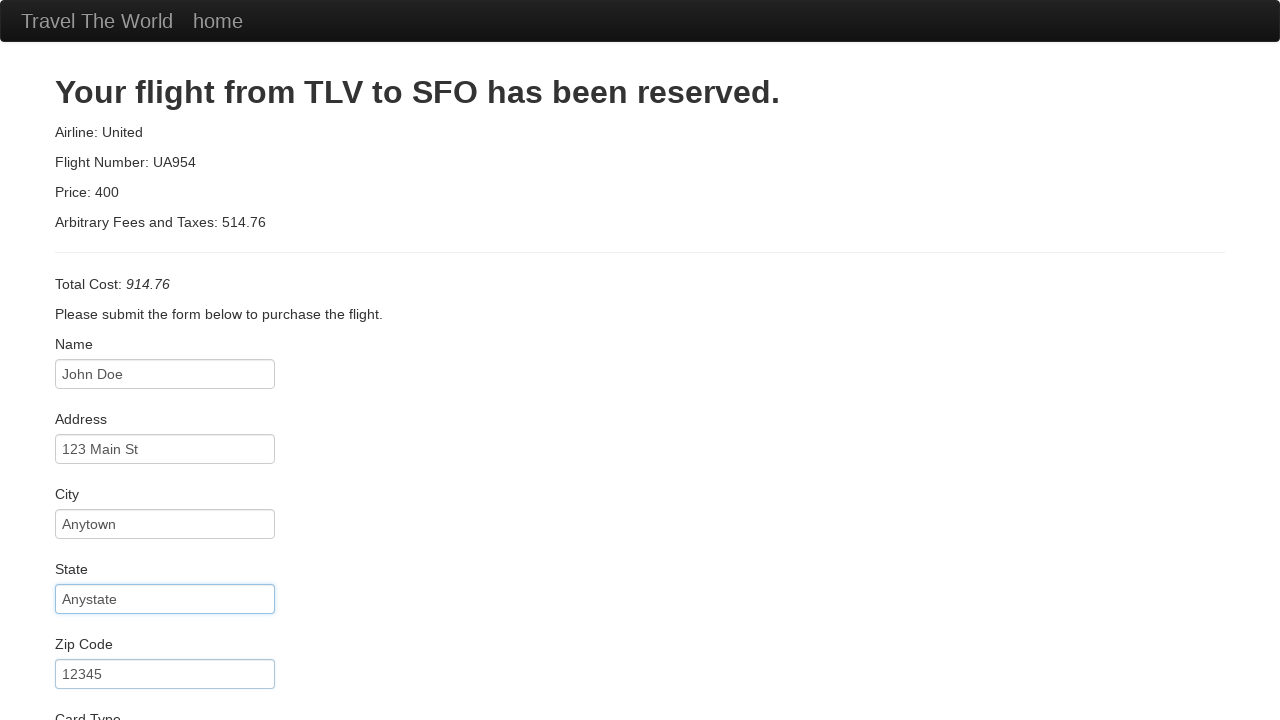

Filled credit card number on #creditCardNumber
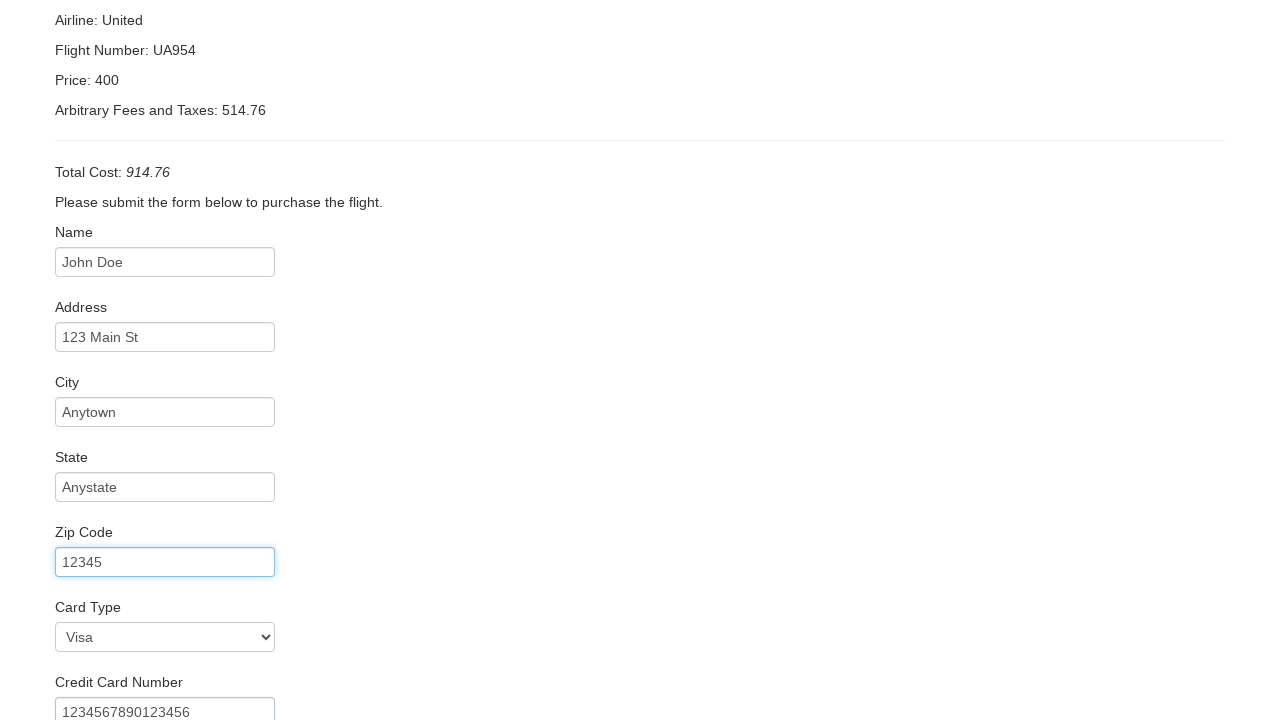

Filled credit card expiration month as 12 on #creditCardMonth
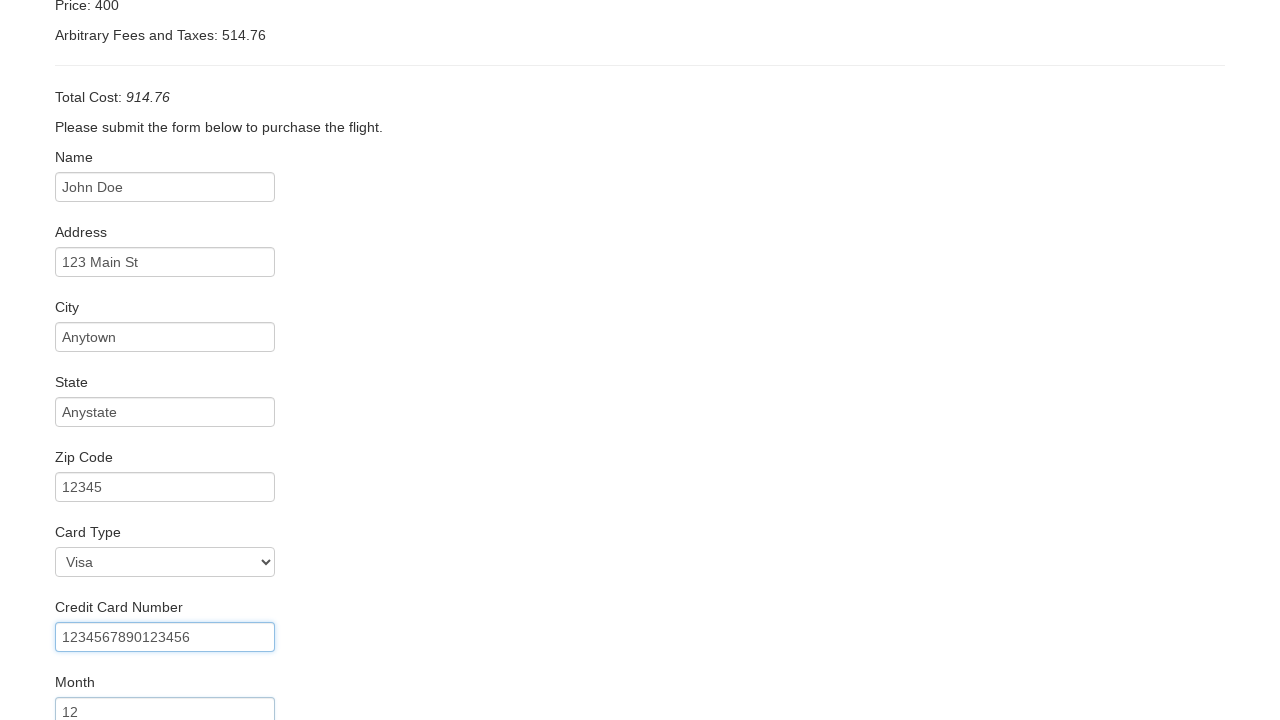

Filled credit card expiration year as 2025 on #creditCardYear
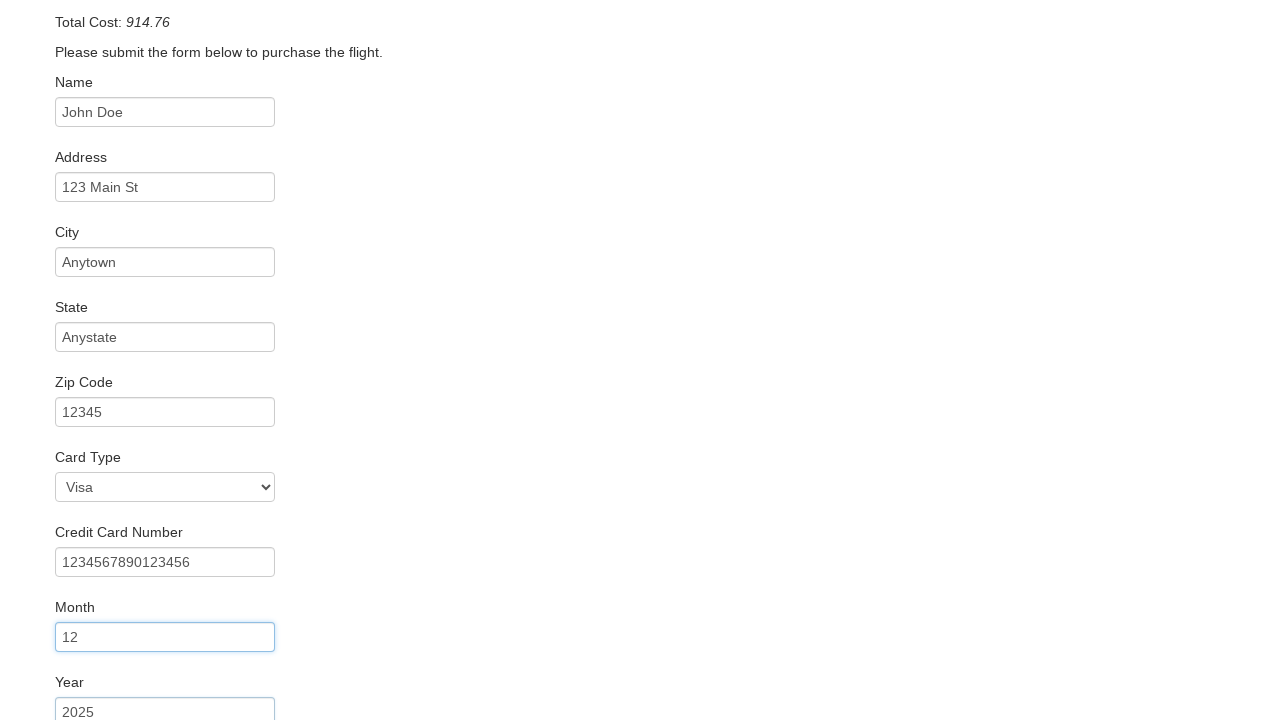

Filled name on card as John Doe on #nameOnCard
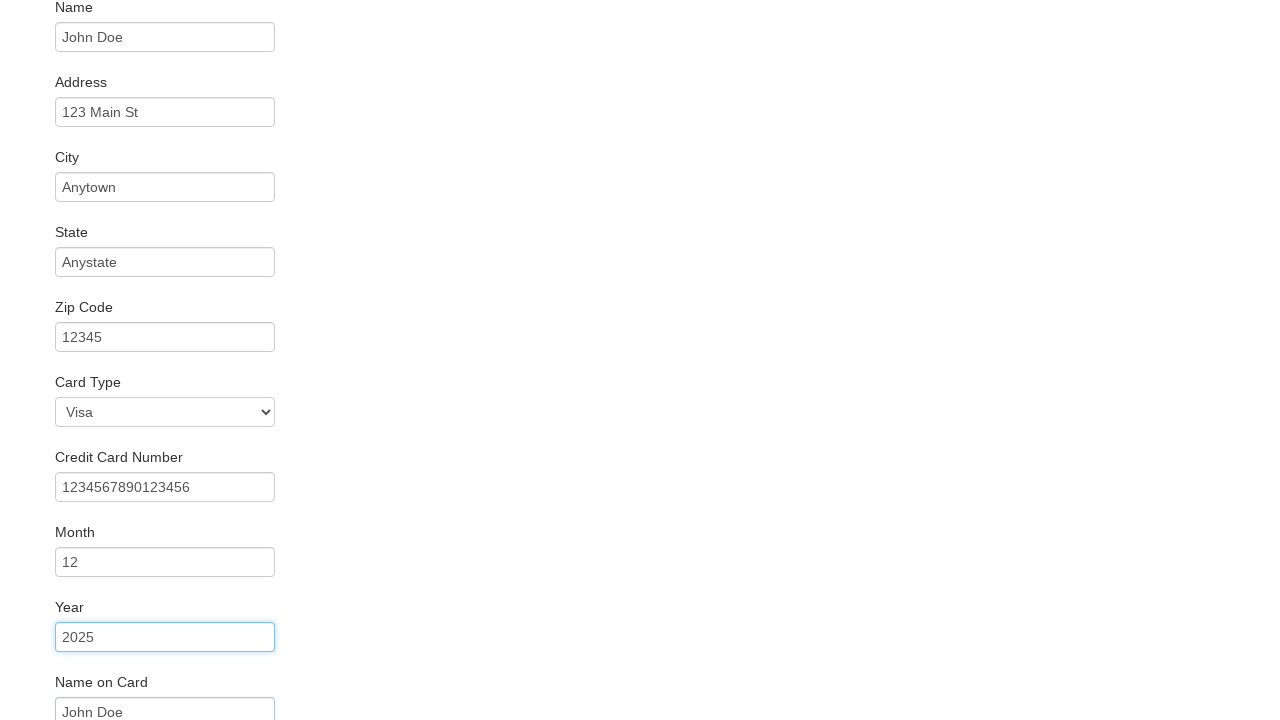

Submitted flight booking with all passenger and payment details at (118, 685) on input[type='submit']
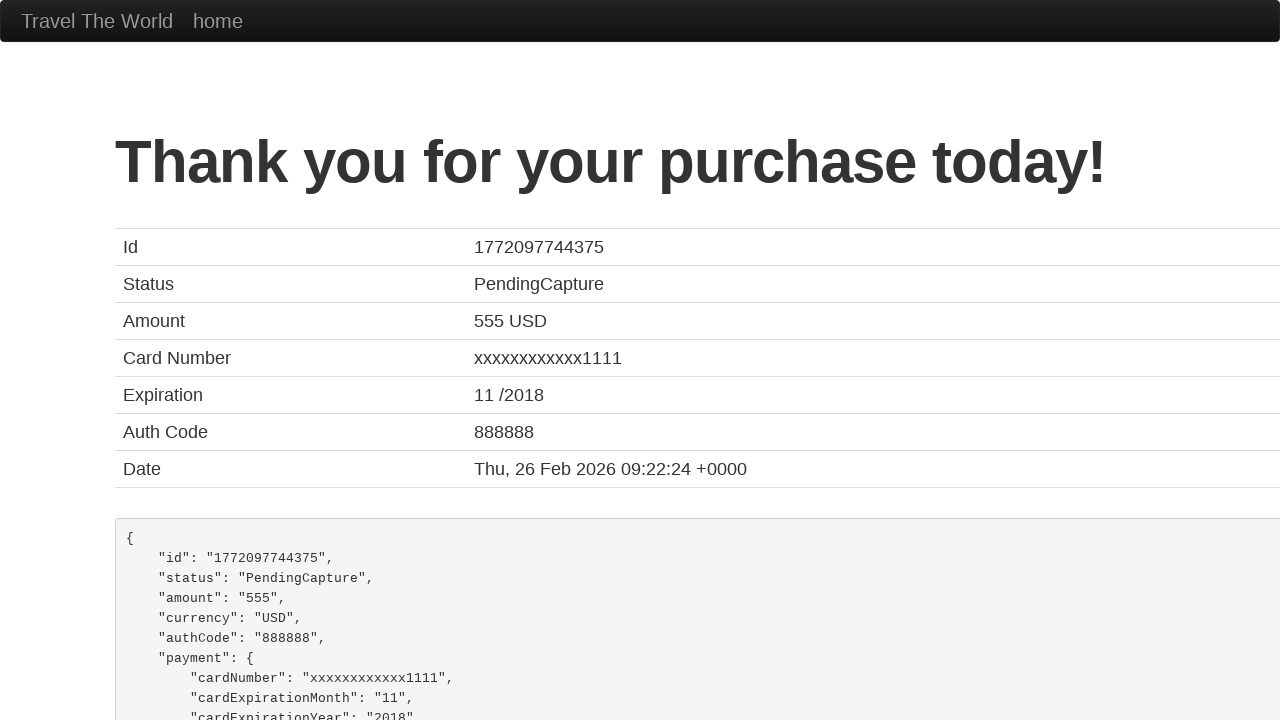

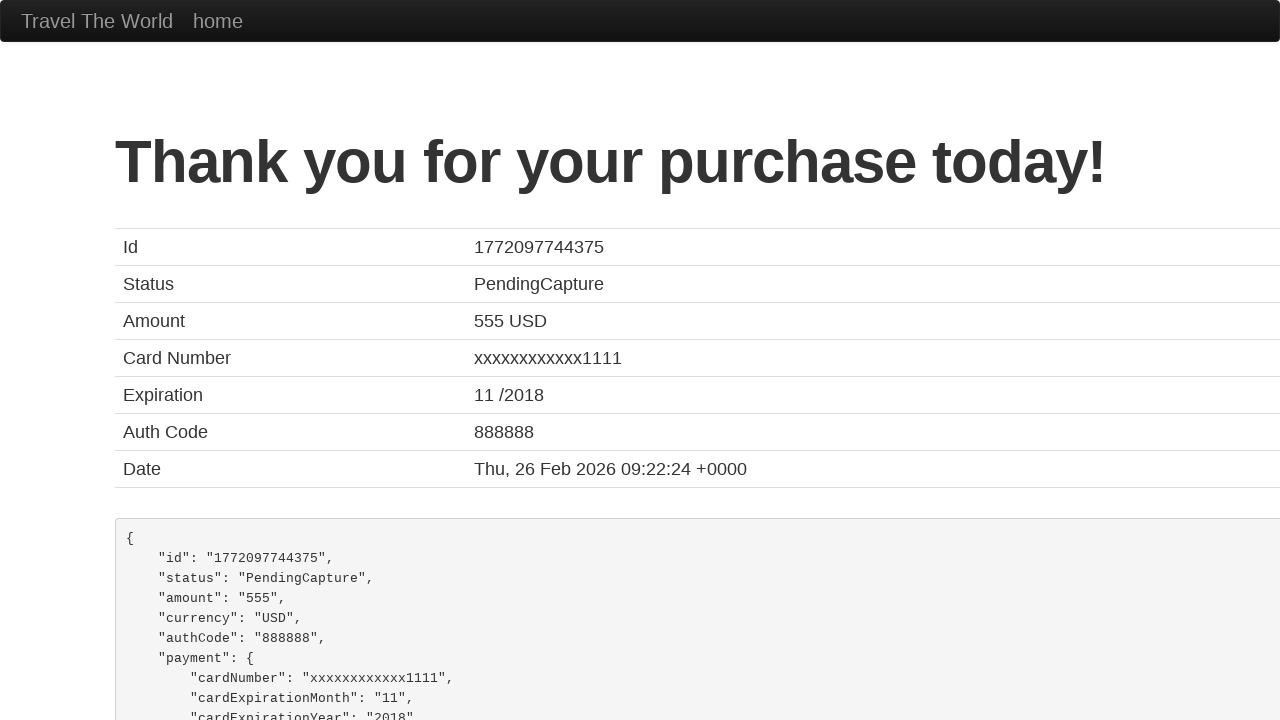